Tests routing by creating todos, marking one complete, and clicking Active filter to display only active items

Starting URL: https://demo.playwright.dev/todomvc

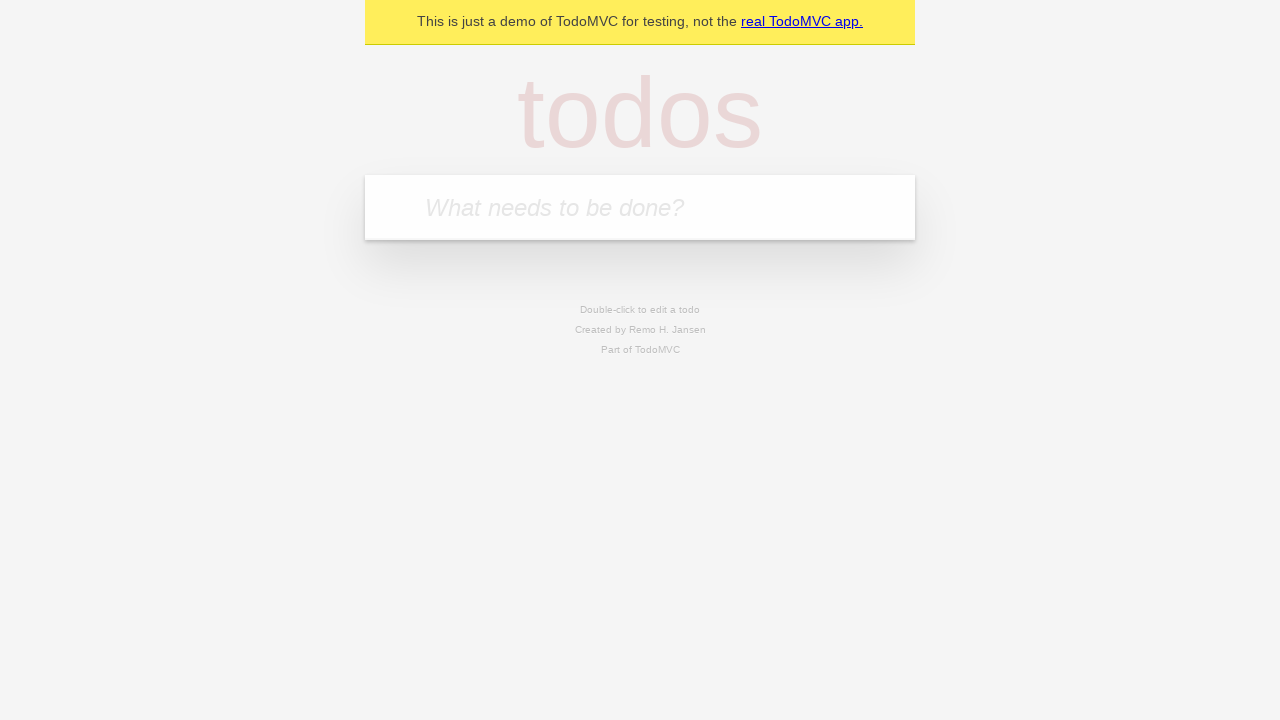

Filled new todo input with 'buy some cheese' on .new-todo
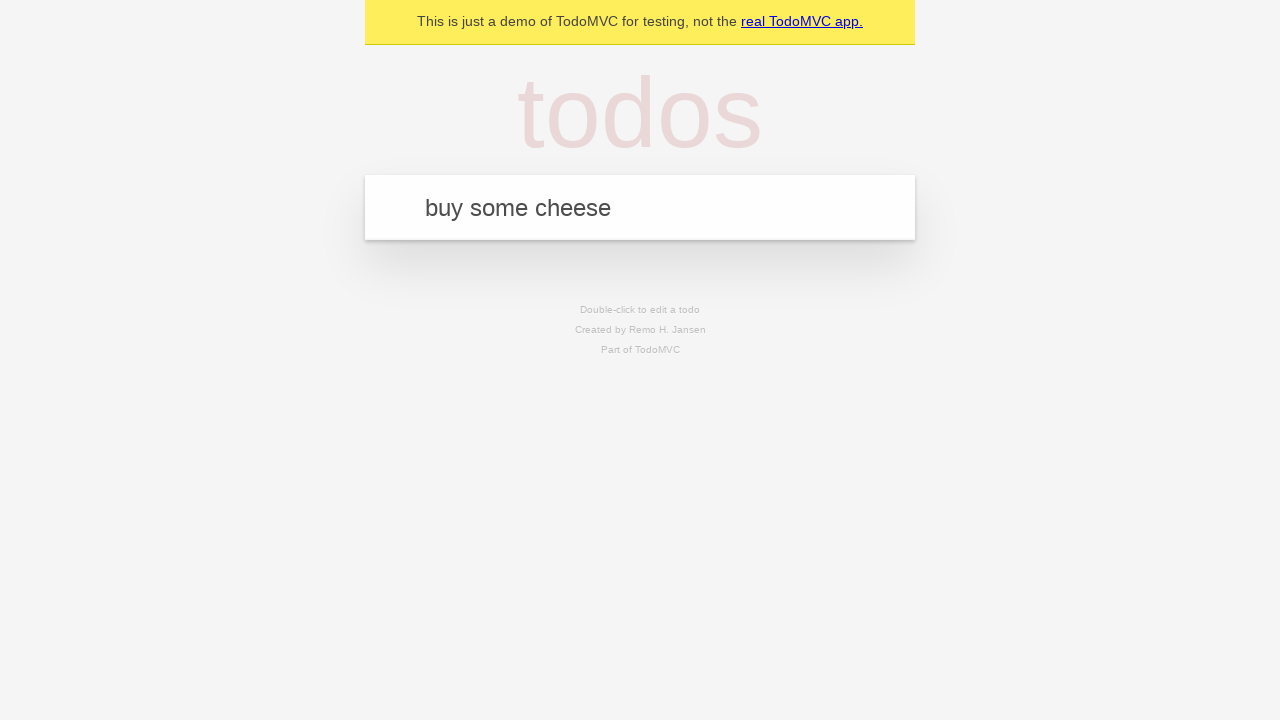

Created first todo item on .new-todo
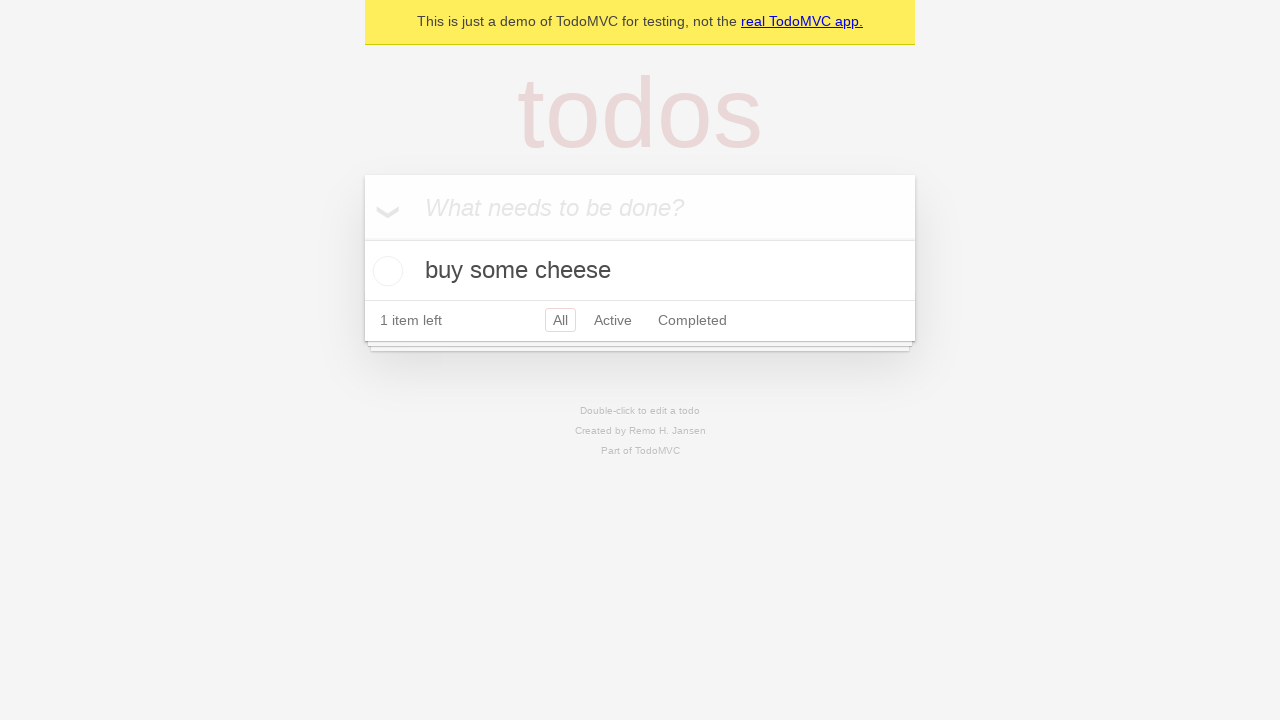

Filled new todo input with 'feed the cat' on .new-todo
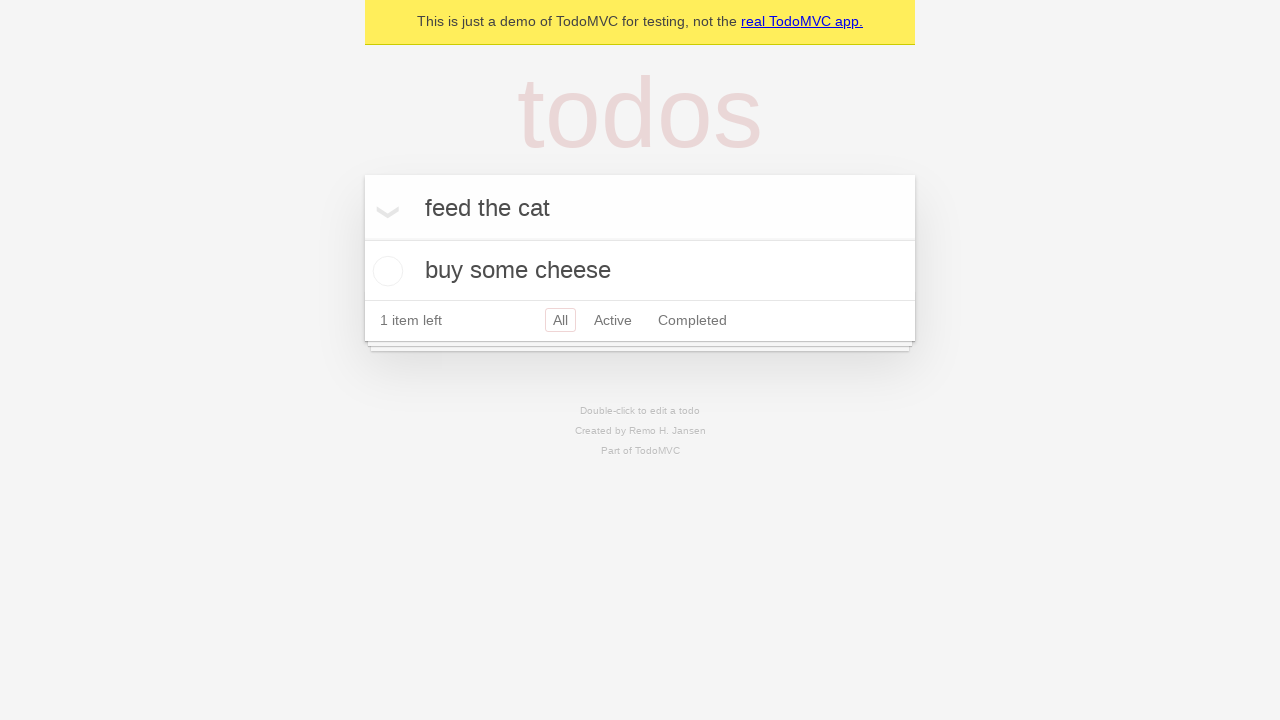

Created second todo item on .new-todo
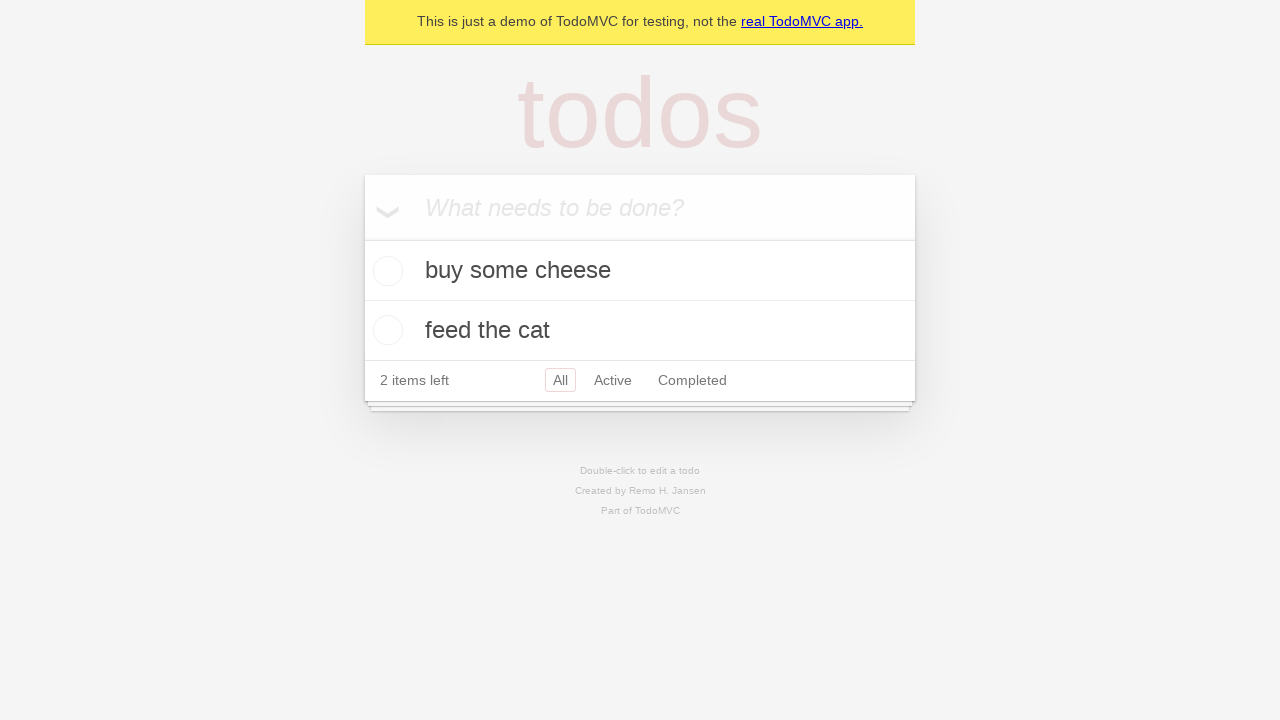

Filled new todo input with 'book a doctors appointment' on .new-todo
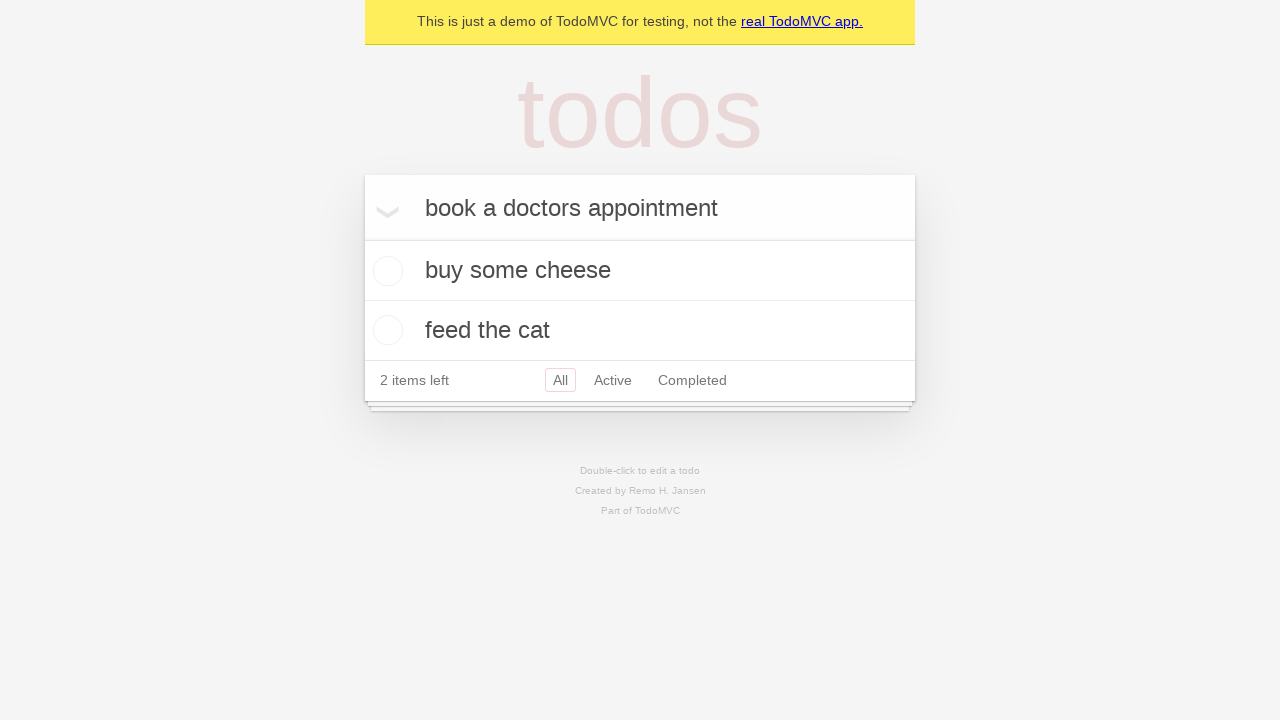

Created third todo item on .new-todo
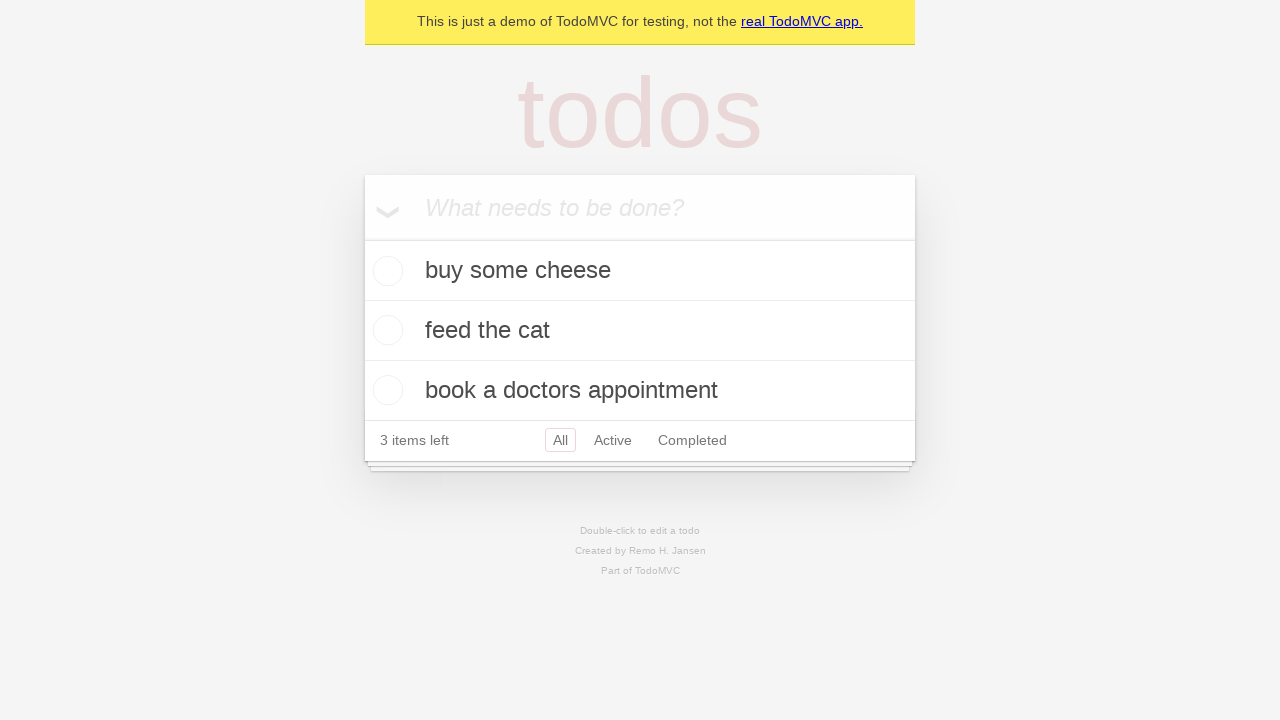

Marked second todo item as complete at (385, 330) on .todo-list li .toggle >> nth=1
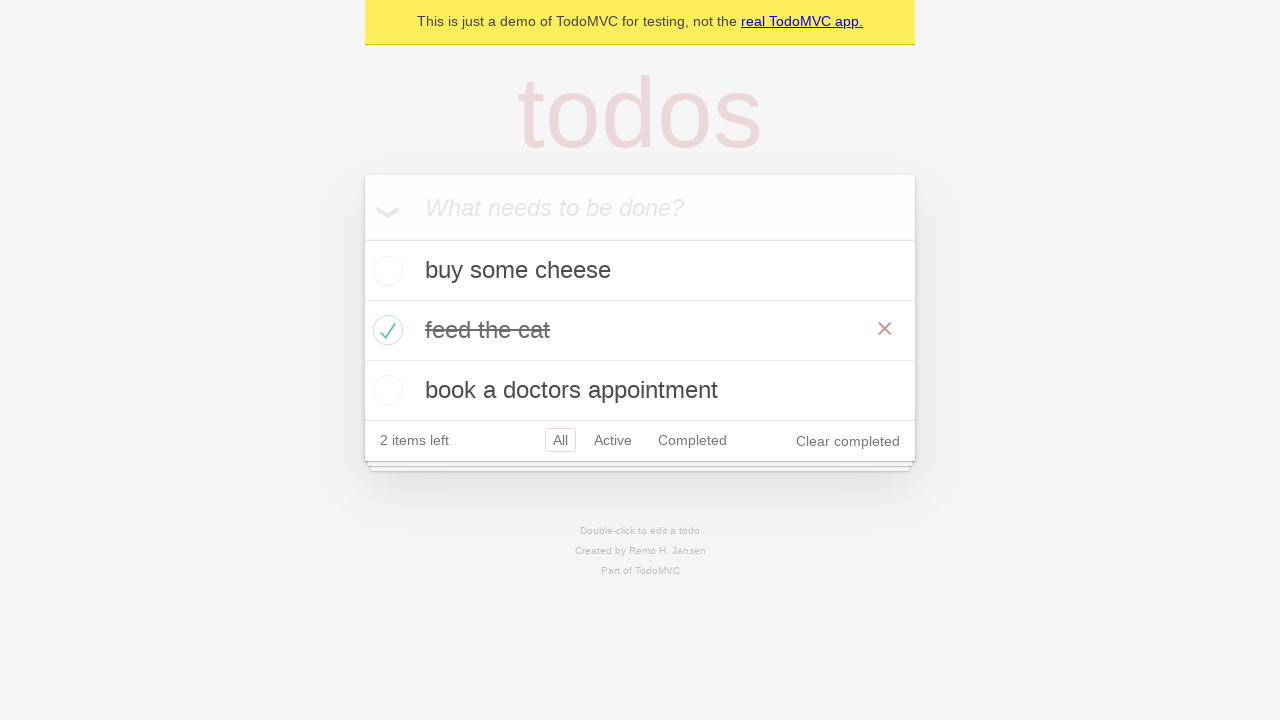

Clicked Active filter to display only active items at (613, 440) on .filters >> text=Active
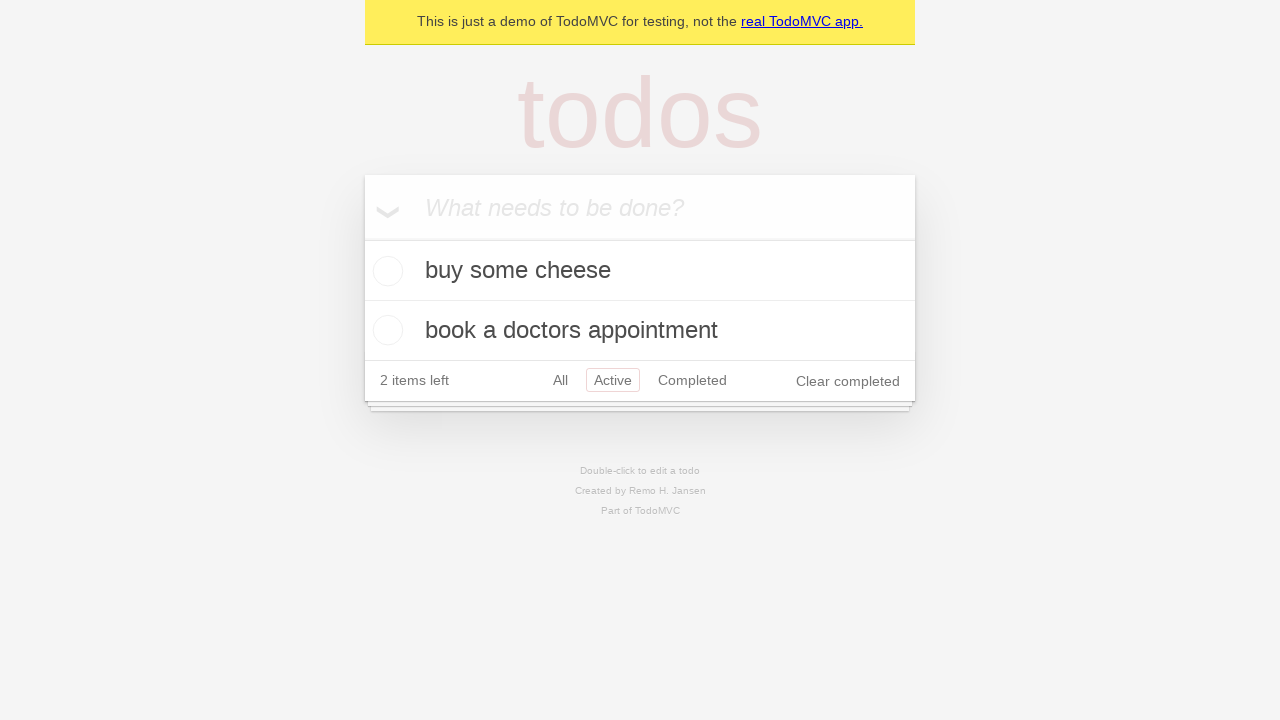

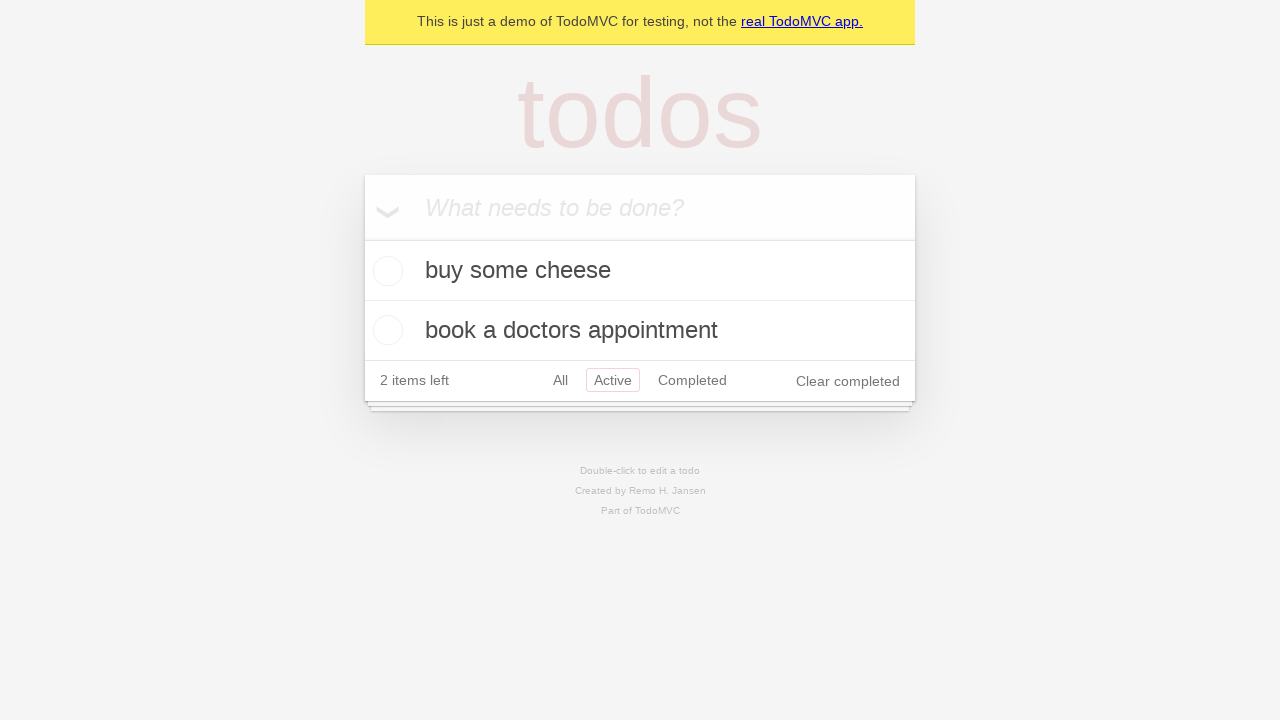